Tests window handling by clicking a button that opens a new window, switching between windows, and returning to the parent window

Starting URL: https://polarbear.co.in/

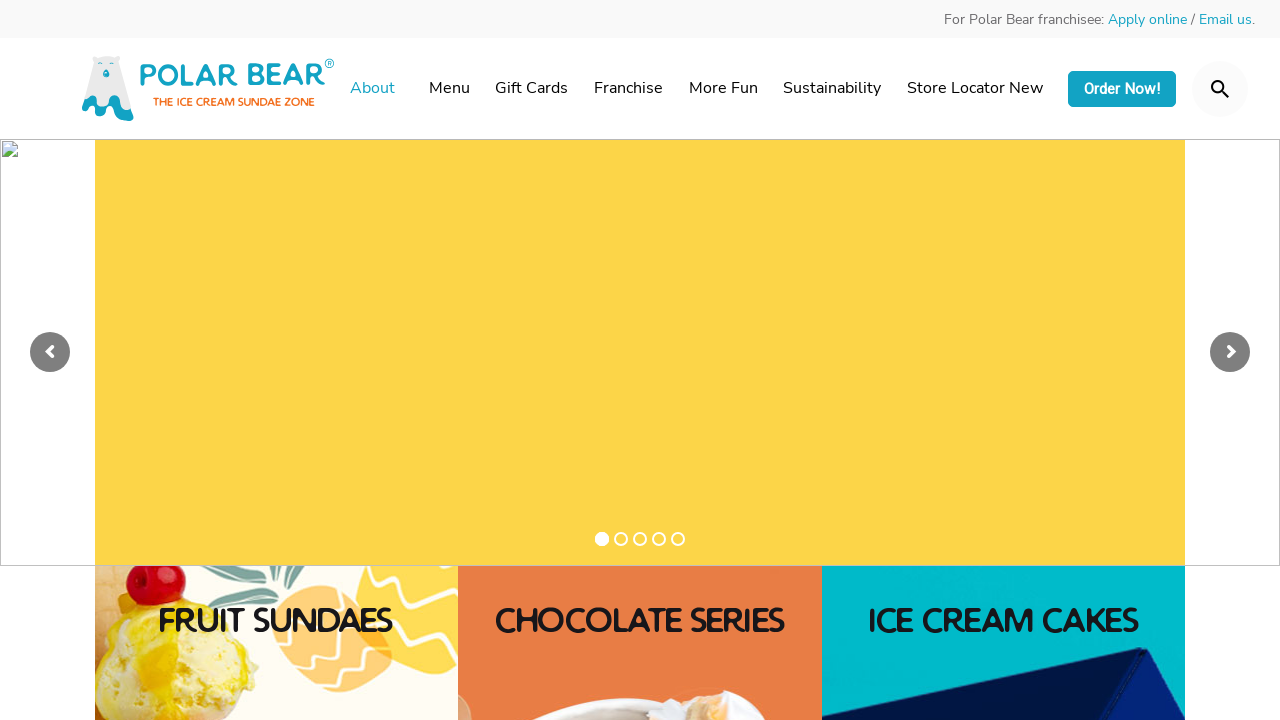

Clicked button to open new window at (1122, 89) on xpath=//a[@class='btn btn-small btn-optional']
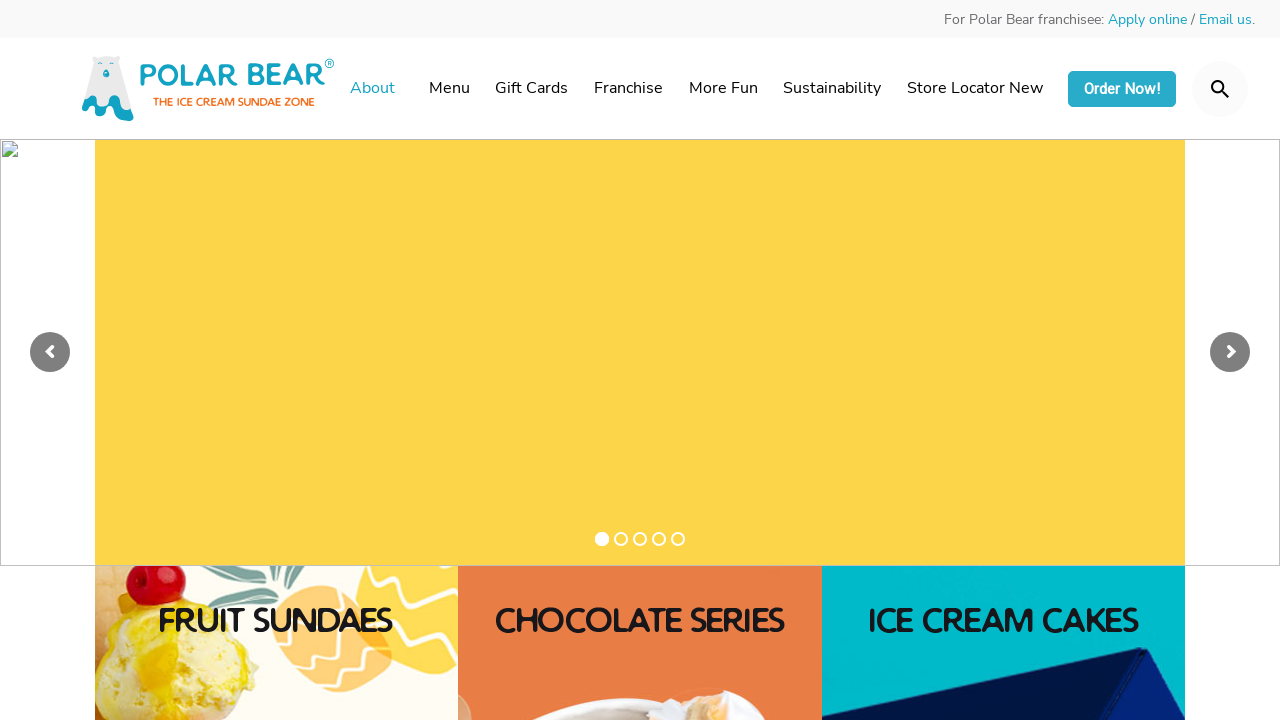

New window opened and popup reference captured
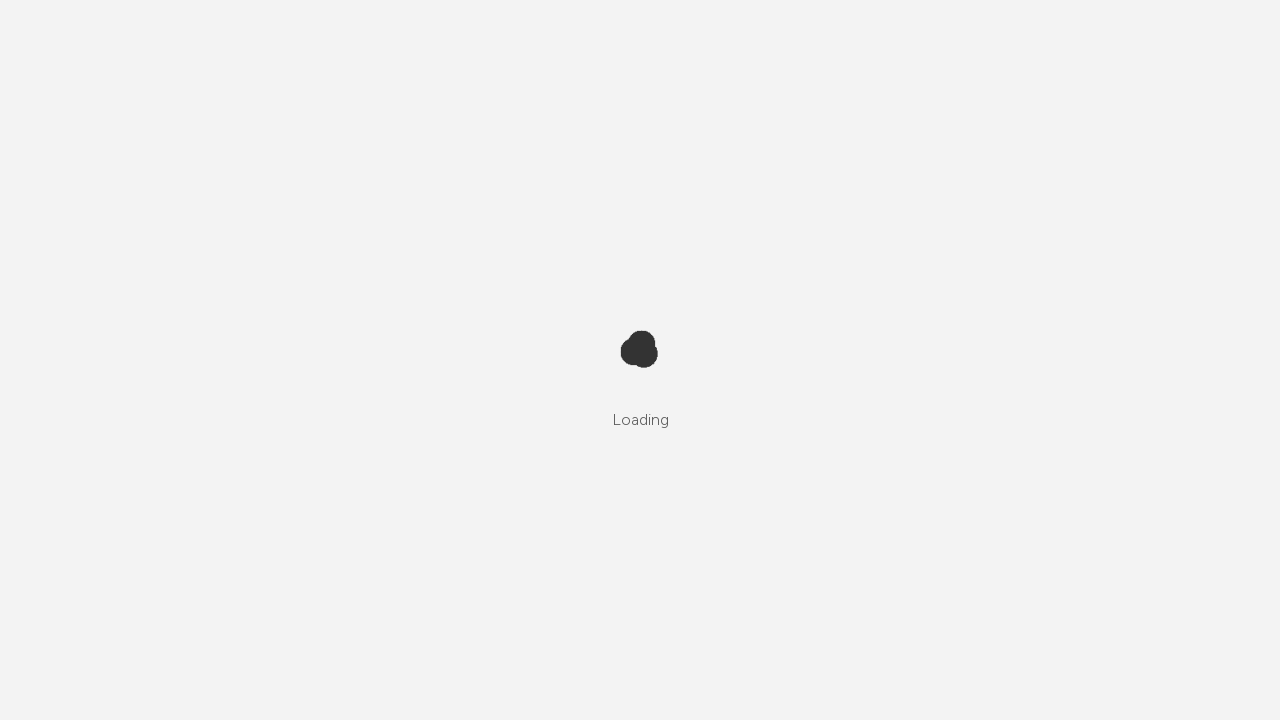

New window page loaded completely
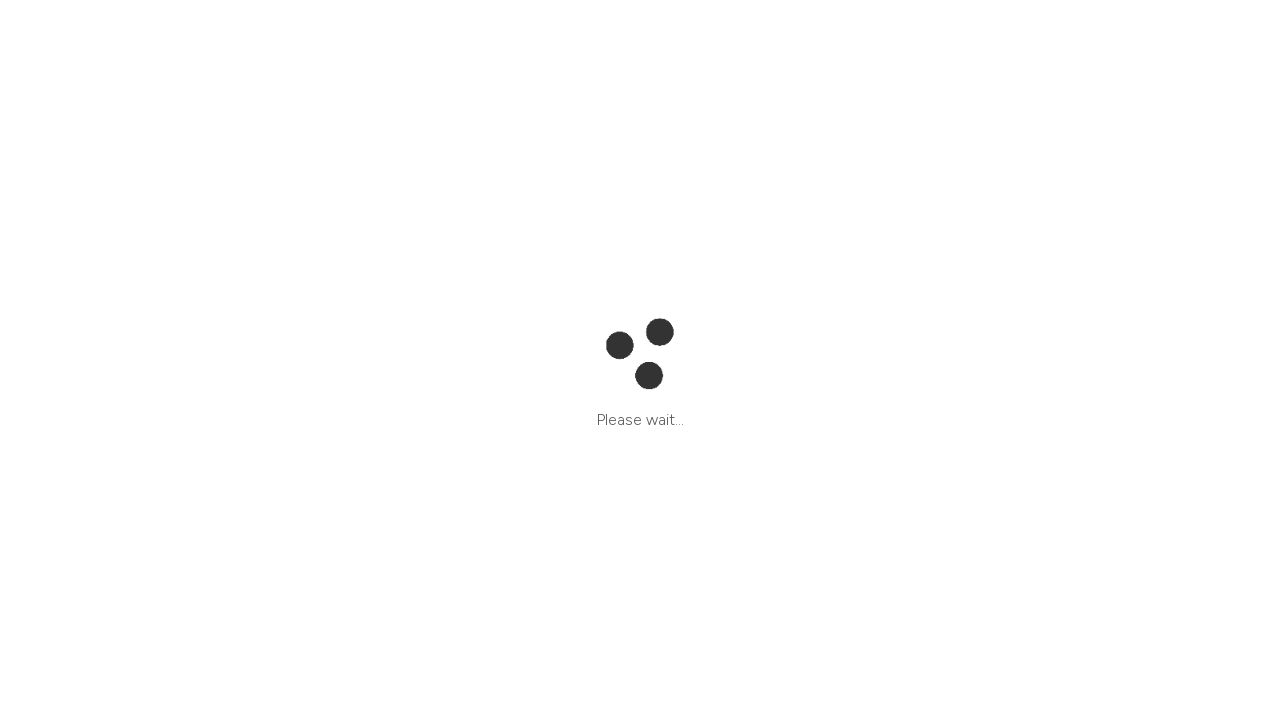

Retrieved parent window title: Best Ice Cream Sundae Bangalore| Ice Cream Parlour Near Me -Polarbear
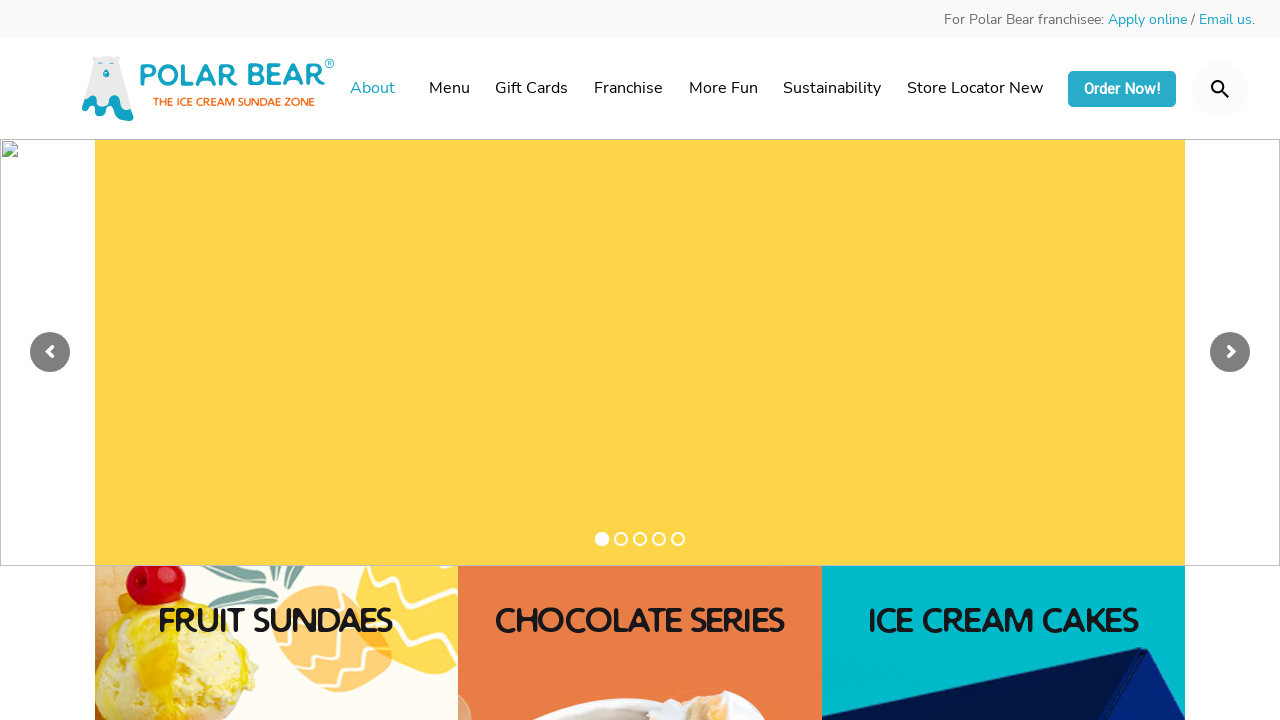

Retrieved new window title: Polar Bear Ice Cream
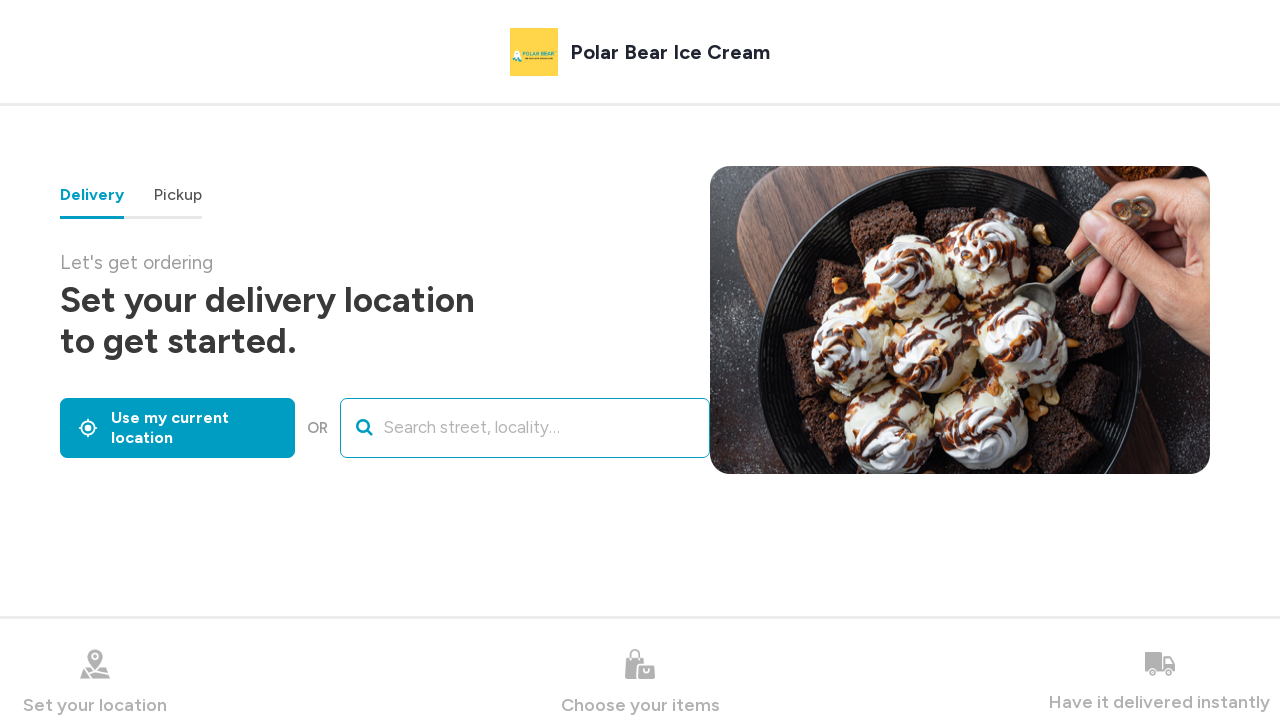

Closed new window and switched back to parent window
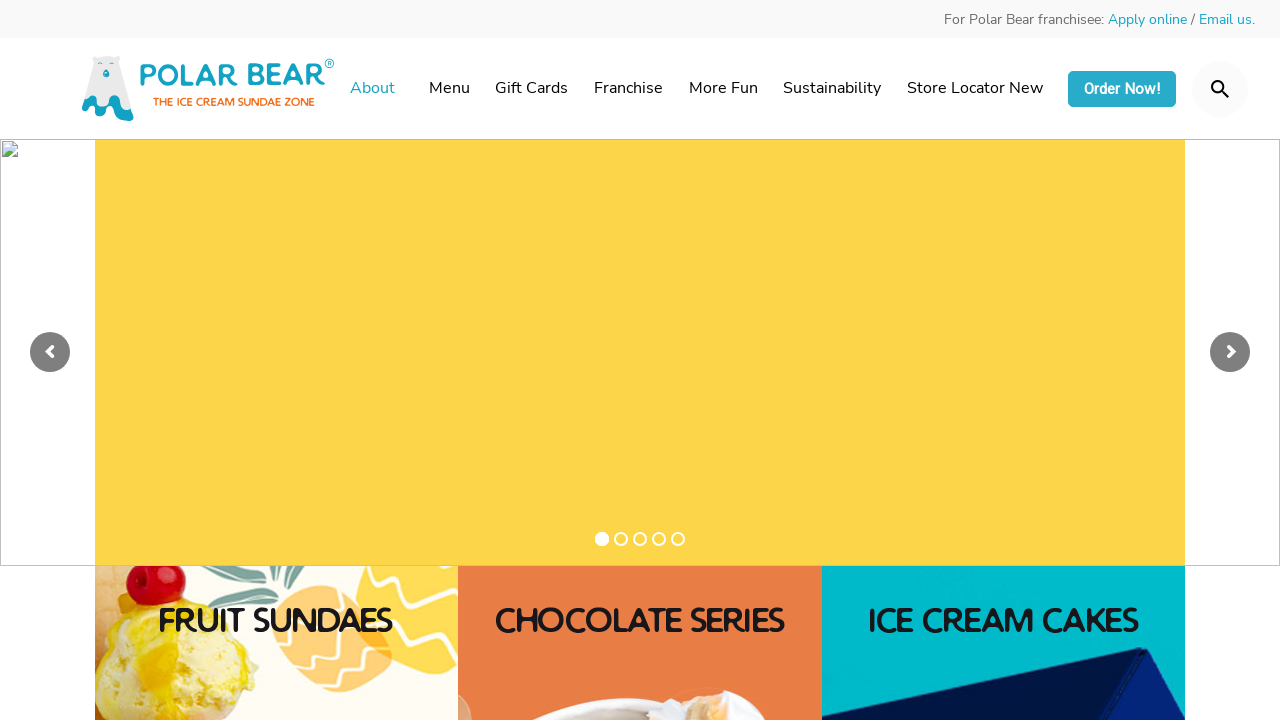

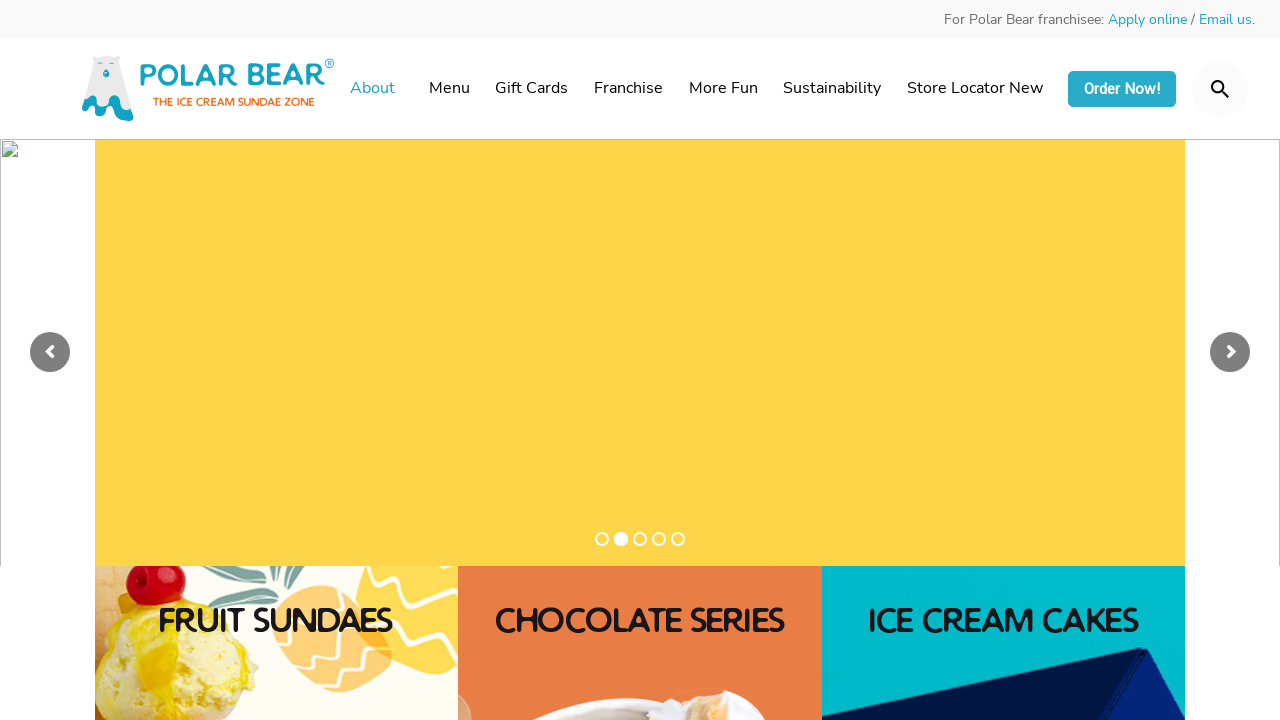